Tests dynamic content loading by clicking buttons to reveal form fields and then filling them

Starting URL: https://www.selenium.dev/selenium/web/dynamic.html

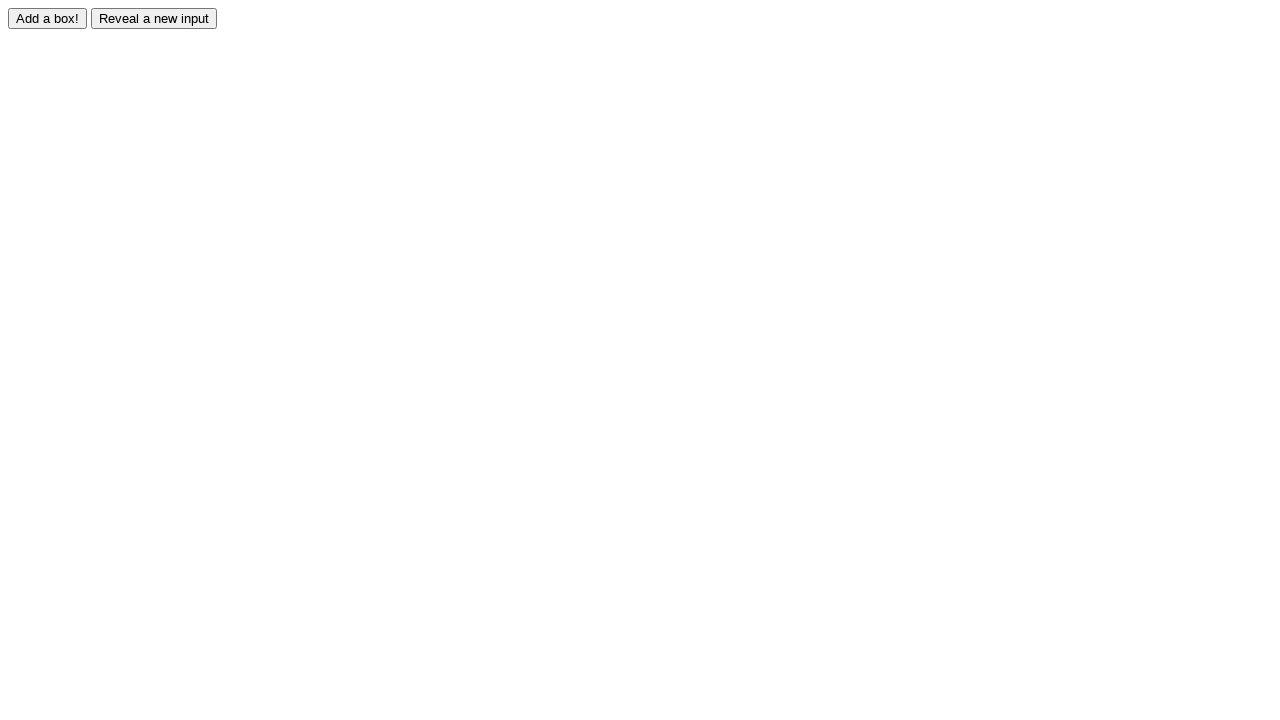

Clicked the adder button to add a form field at (48, 18) on #adder
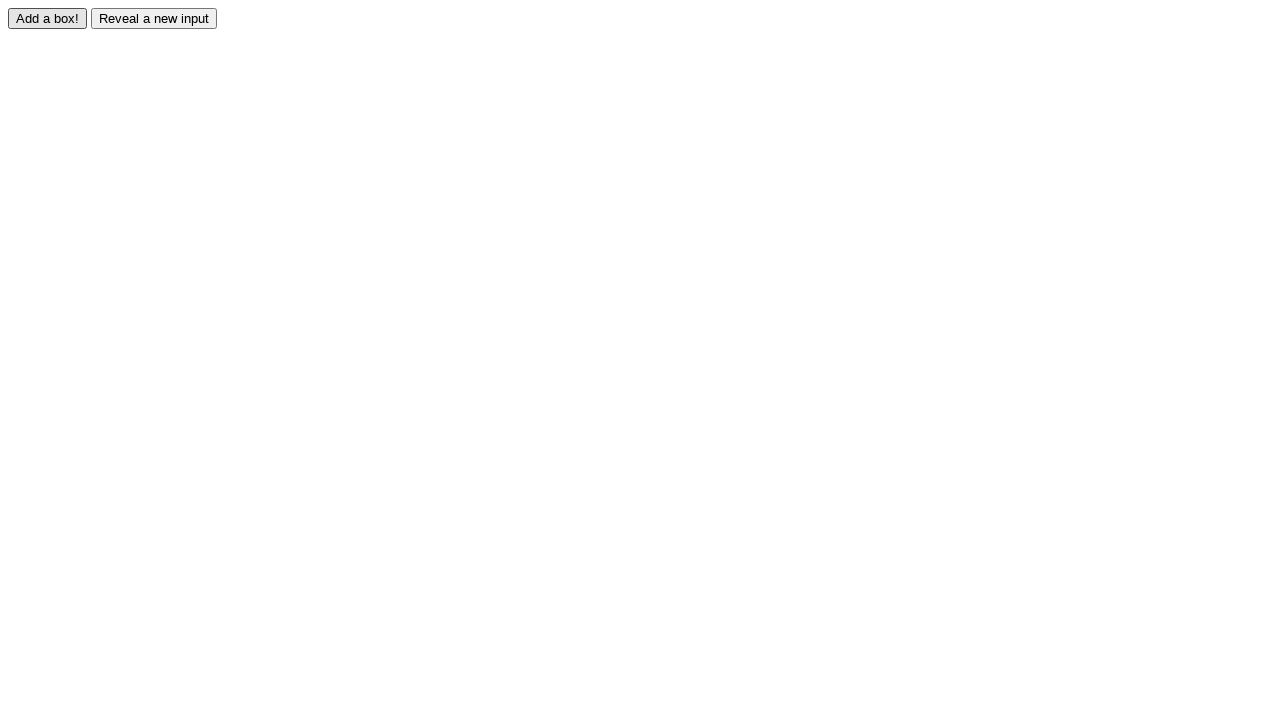

Clicked the reveal button to show hidden field at (154, 18) on #reveal
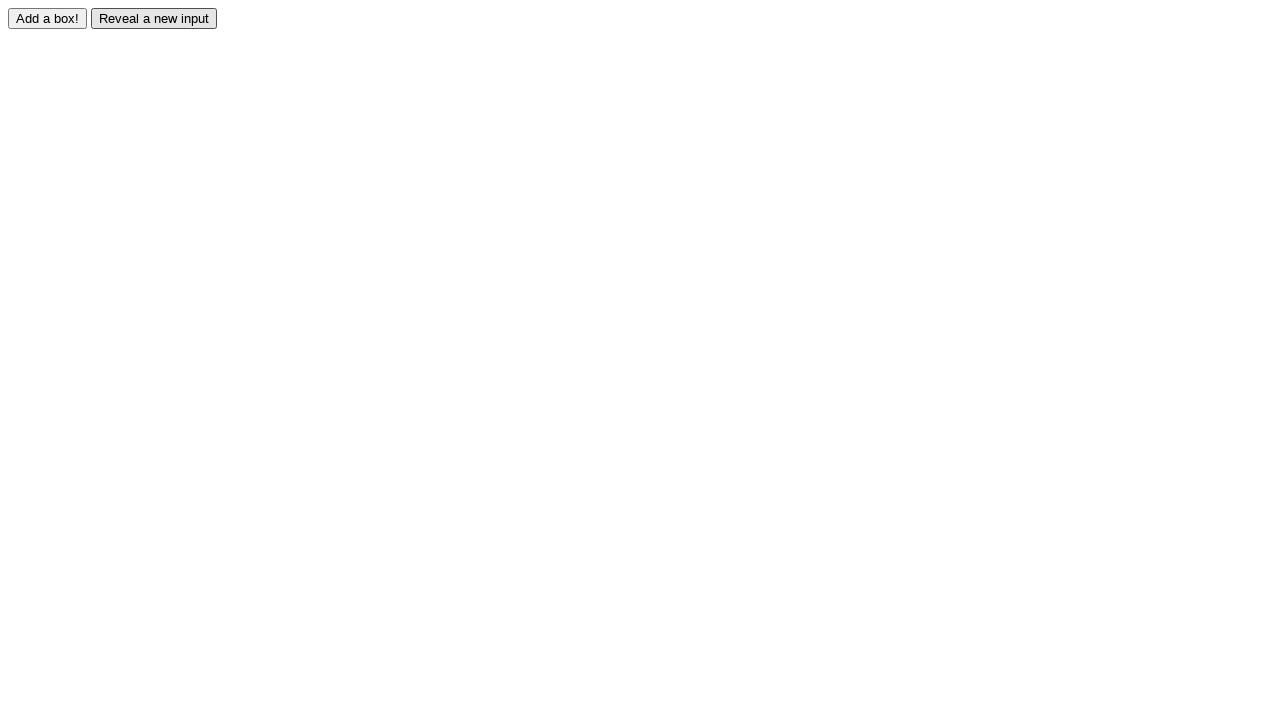

Waited for the revealed field to become visible
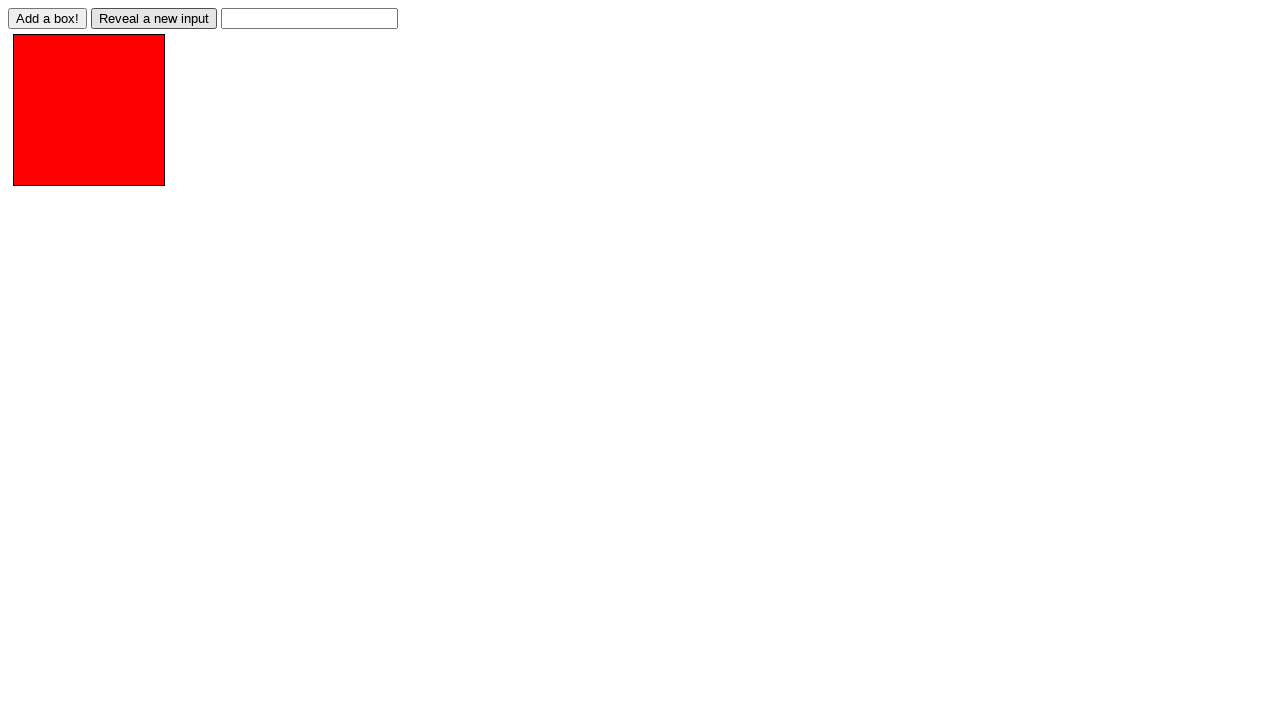

Filled the revealed field with 'Mariam' on #revealed
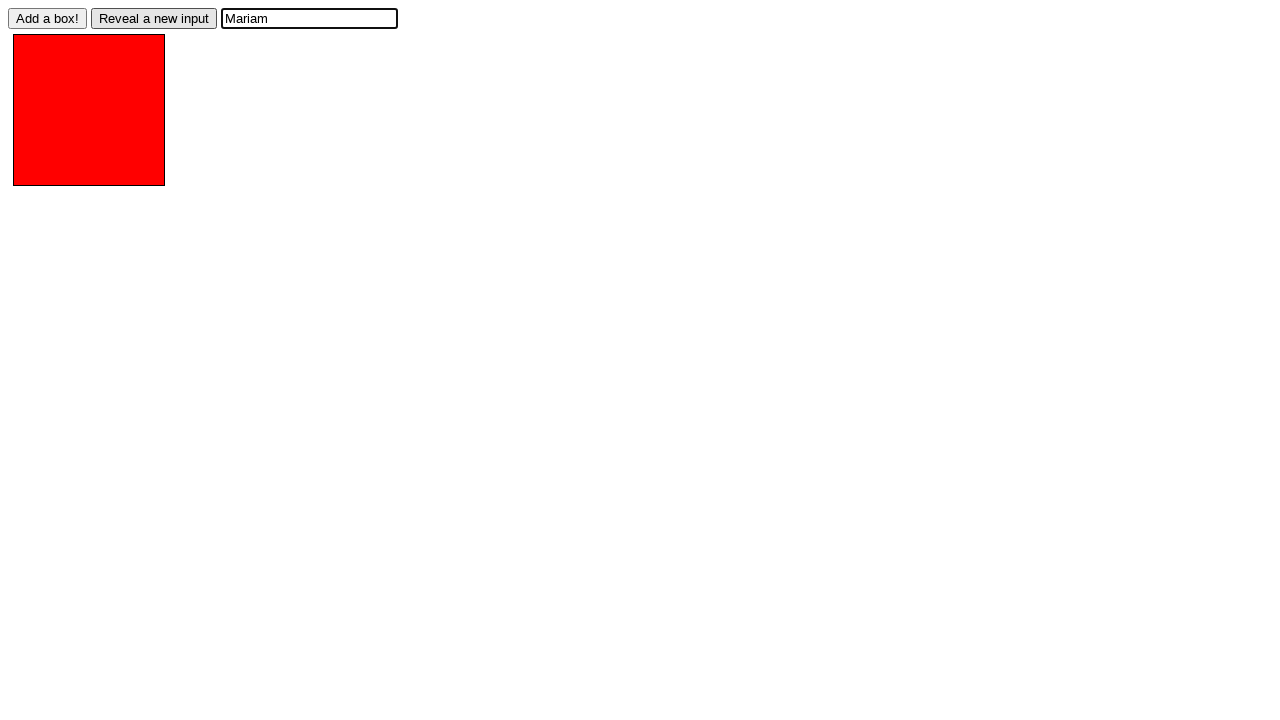

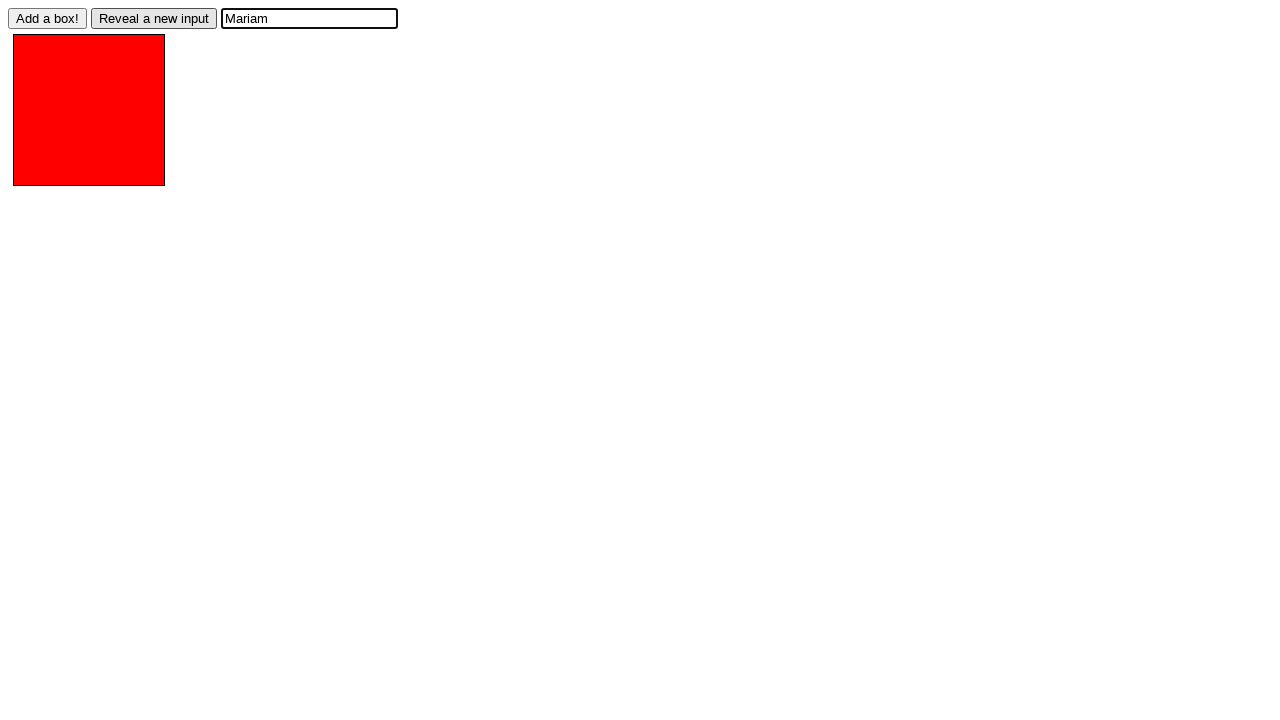